Tests a registration form by filling out all fields including personal information, gender selection, hobbies, skills dropdown, country selection, date of birth, and password fields

Starting URL: https://demo.automationtesting.in/Register.html

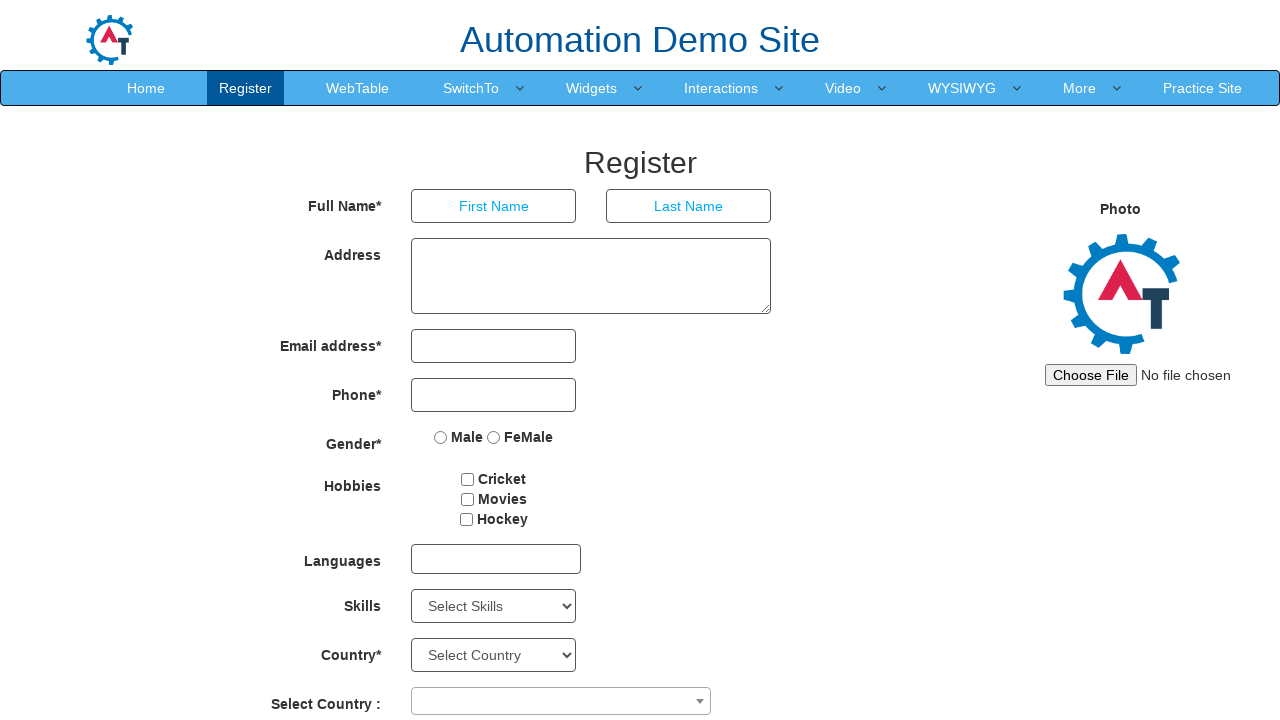

Filled first name field with 'John' on input[placeholder='First Name']
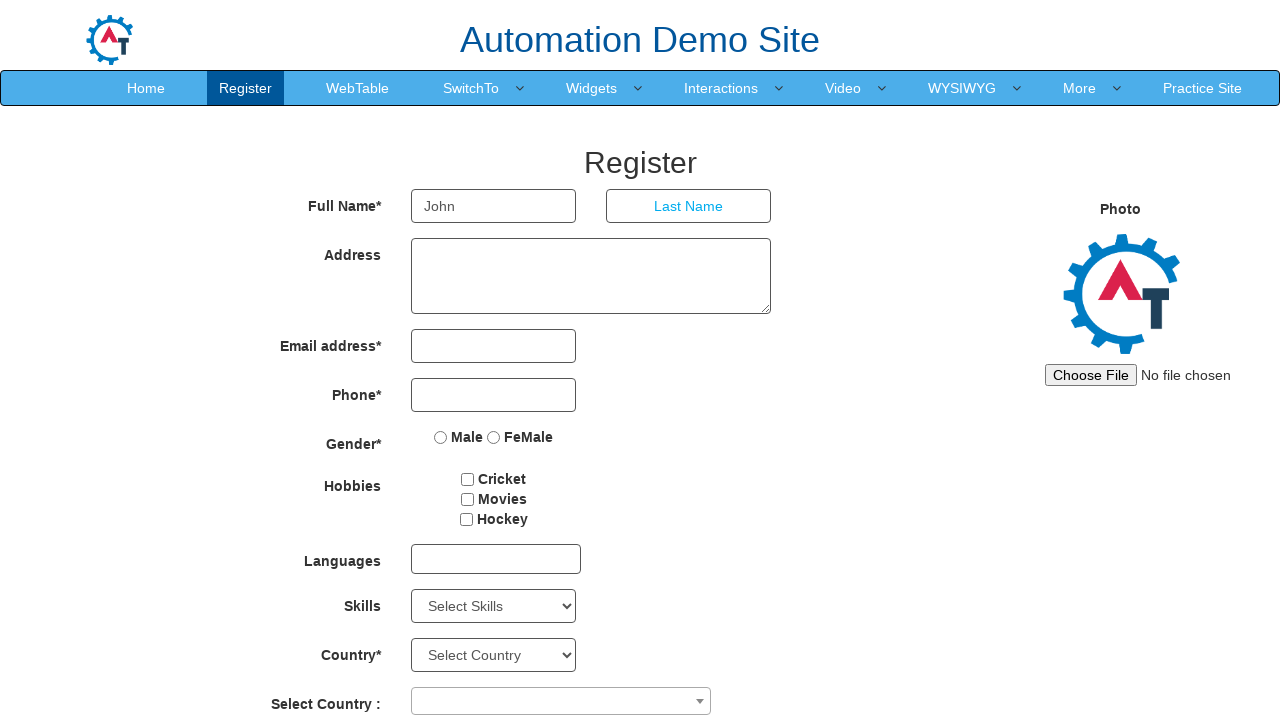

Pressed Tab to navigate to last name field on input[placeholder='First Name']
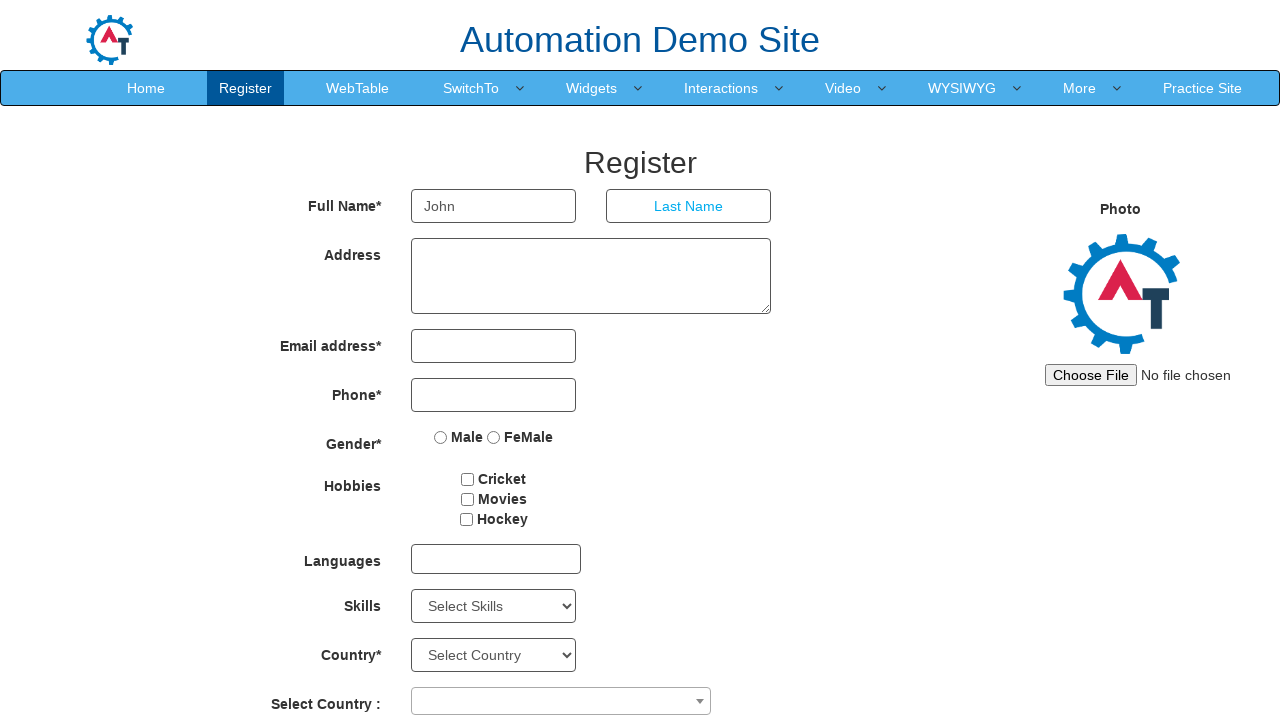

Typed 'Smith' in last name field
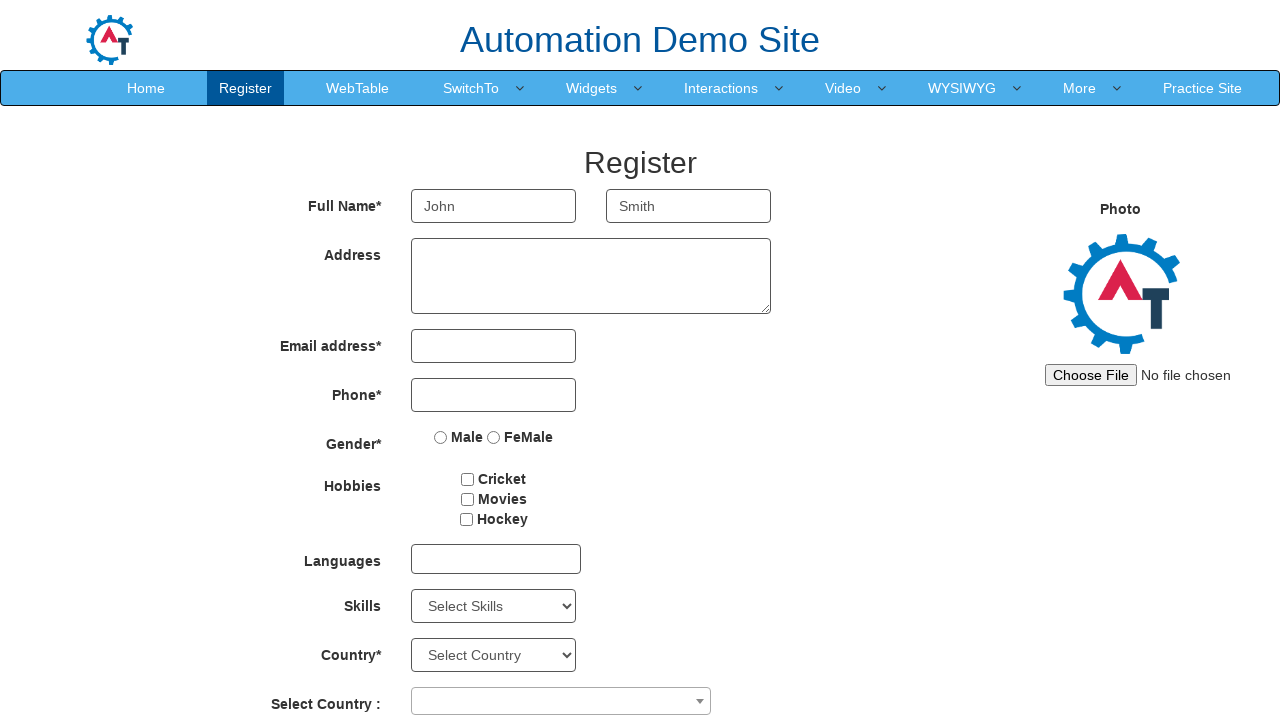

Pressed Tab to navigate to address field on input[placeholder='Last Name']
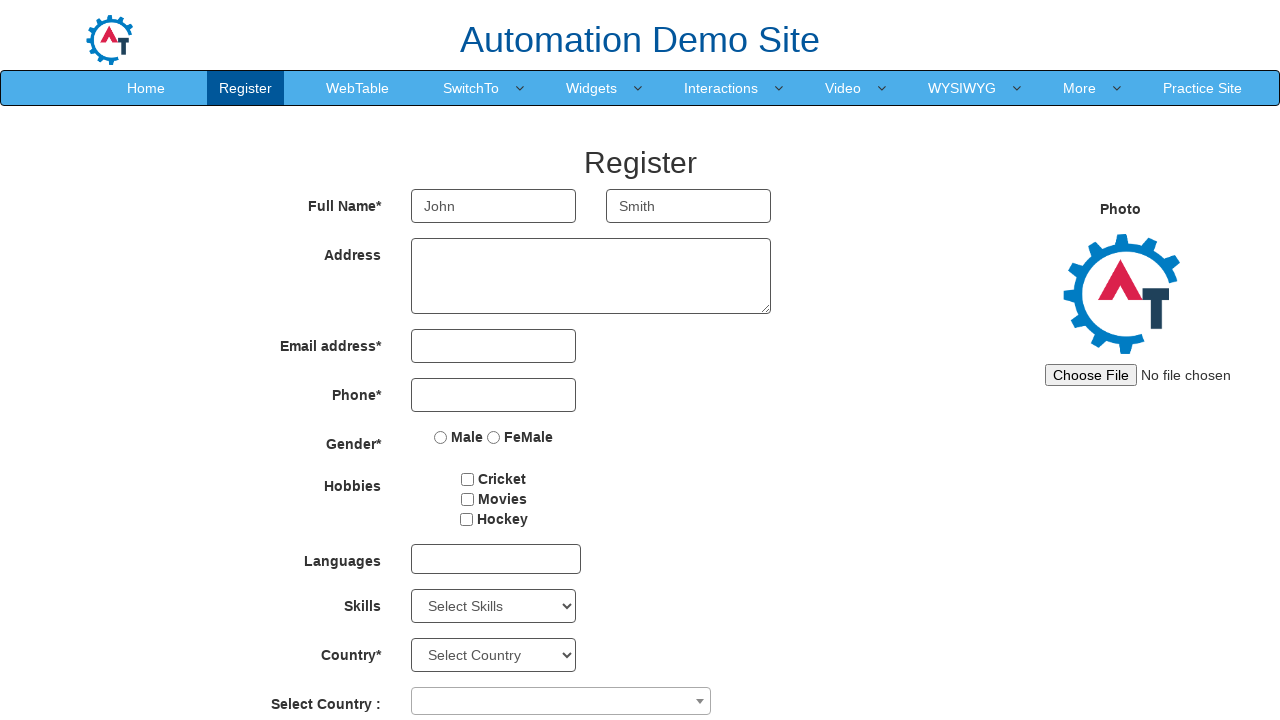

Typed address '123 Main Street, New York, NY 10001'
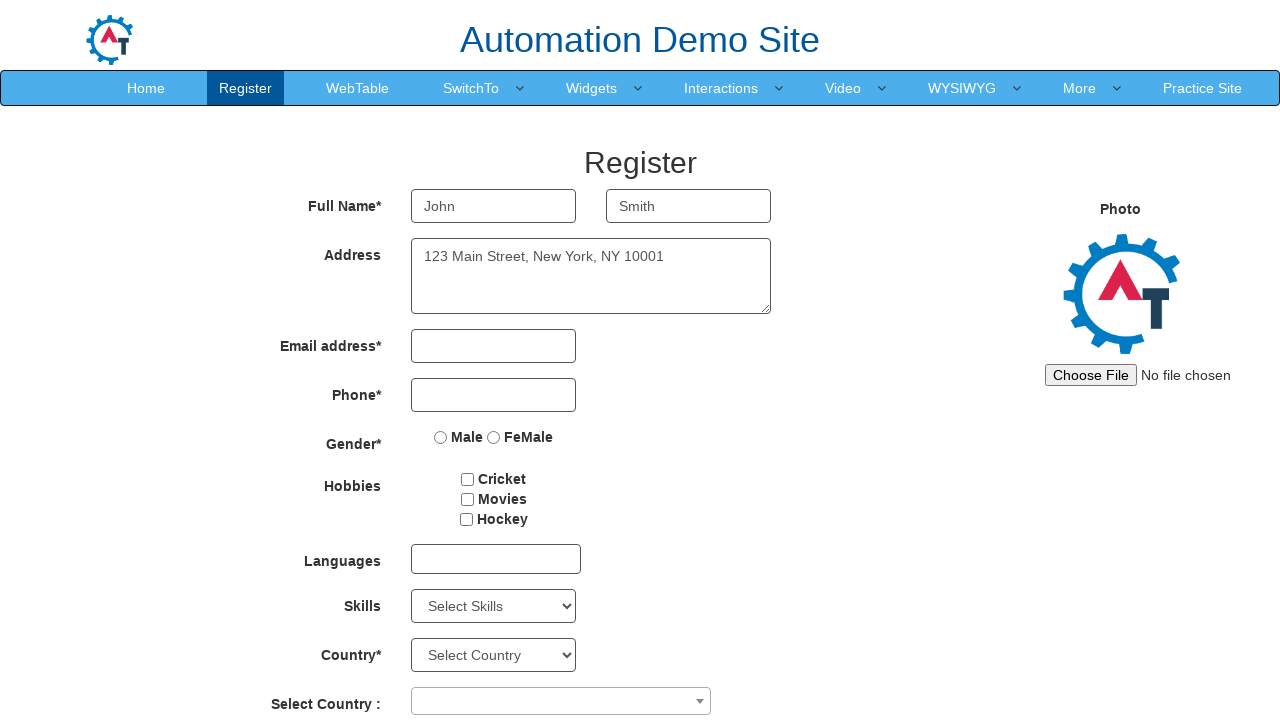

Pressed Tab to navigate to email field on textarea[ng-model='Adress']
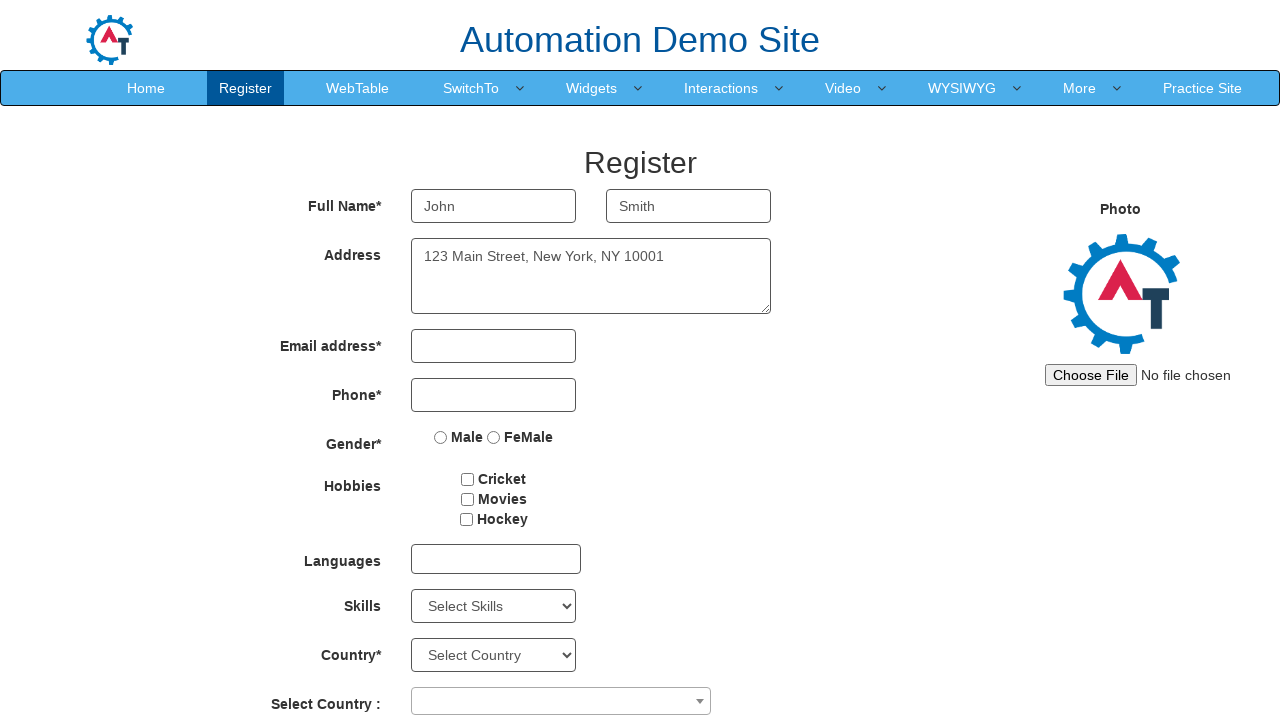

Typed email 'john.smith@example.com'
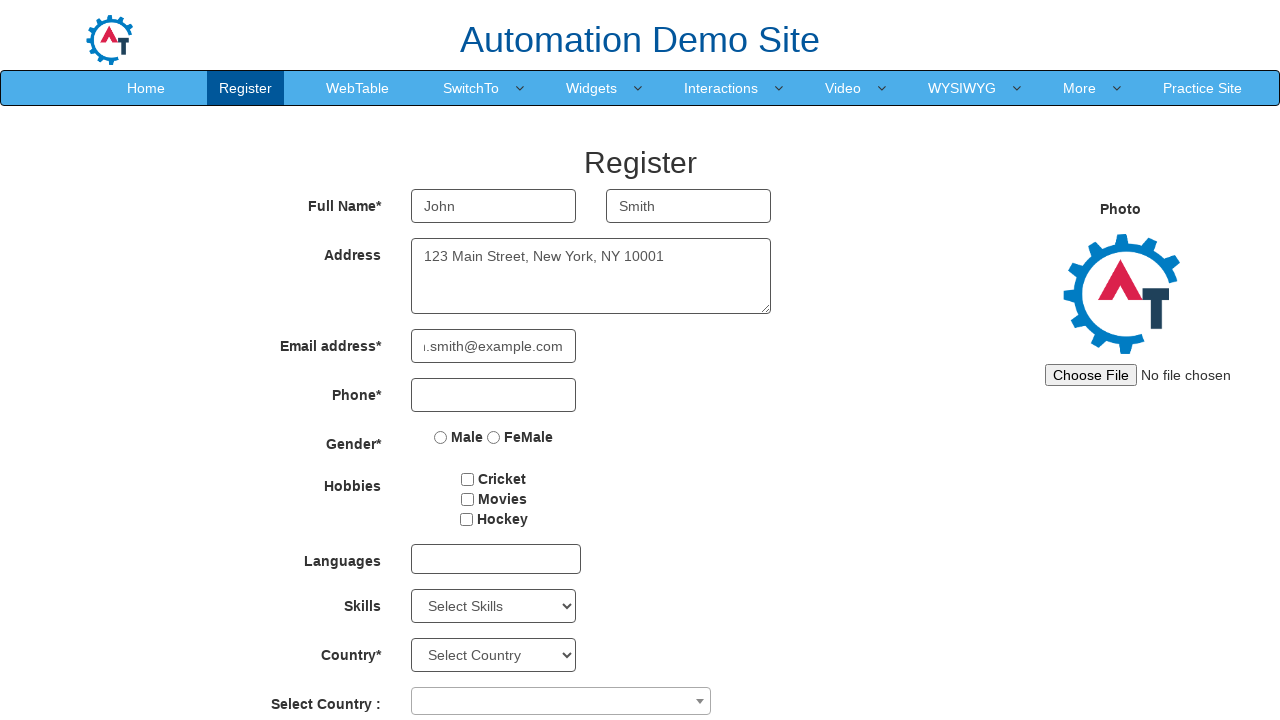

Pressed Tab to navigate to phone field on input[type='email']
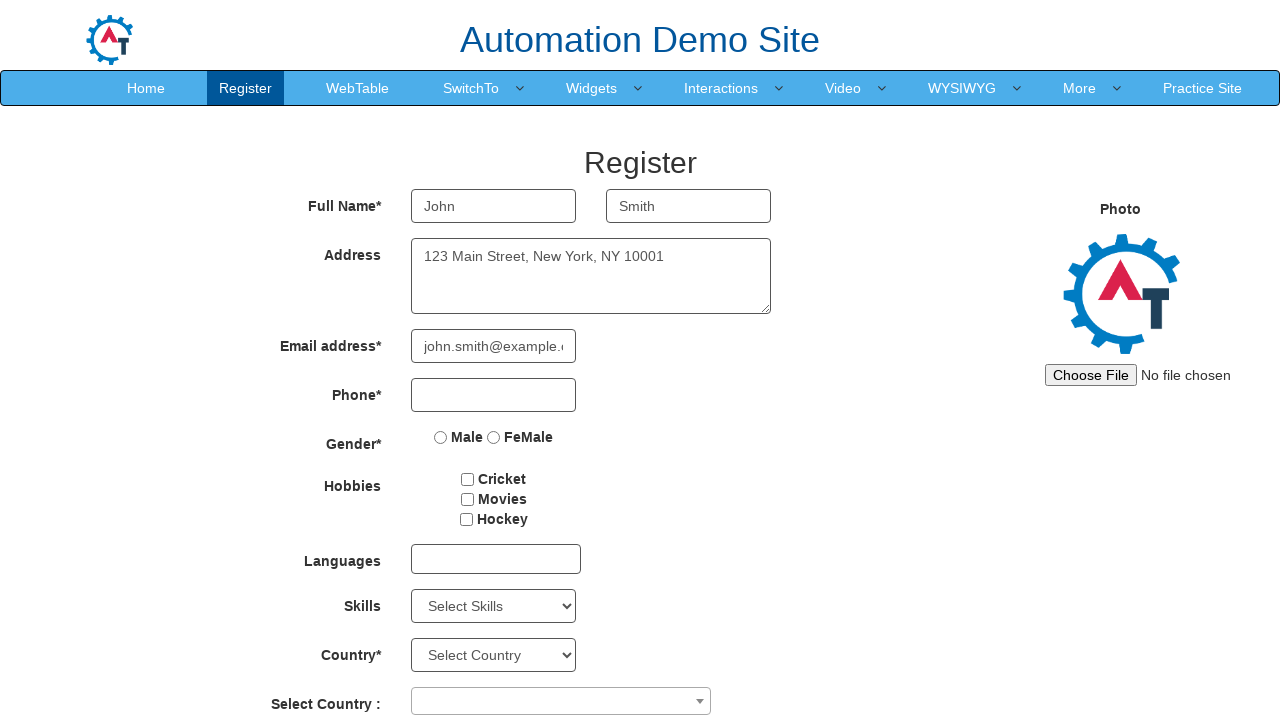

Typed phone number '5551234567'
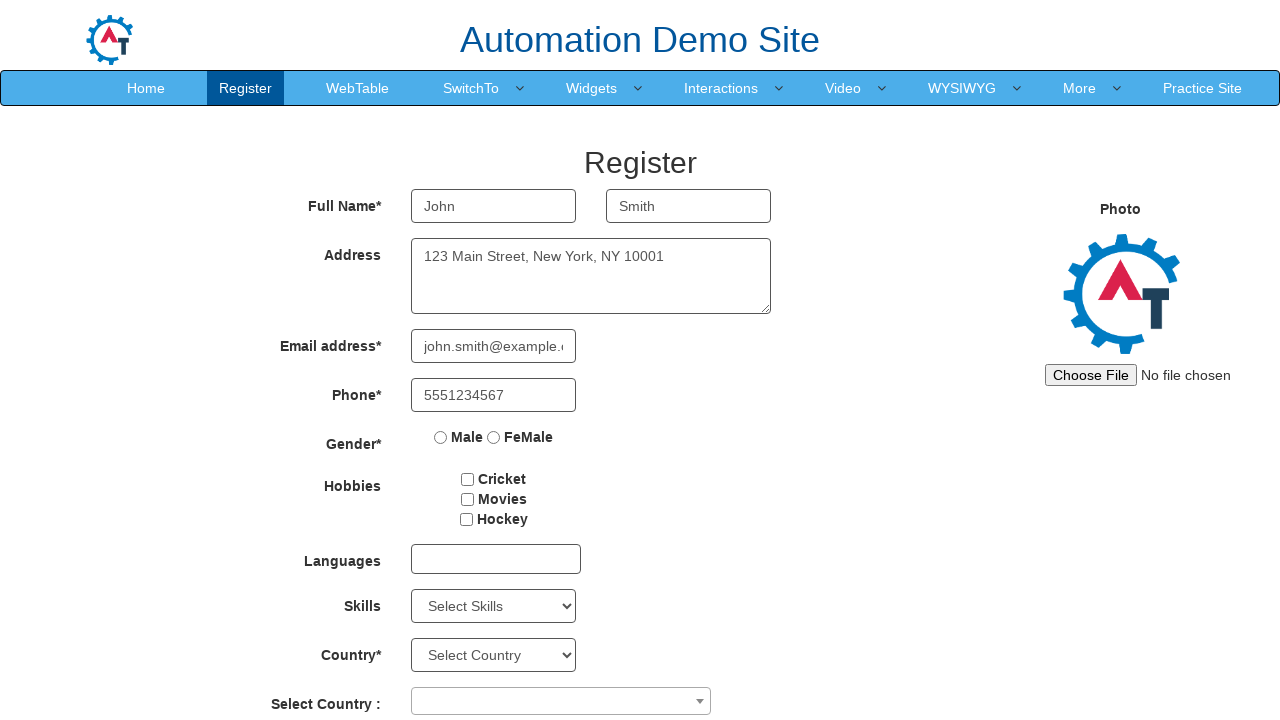

Selected 'Male' gender radio button at (441, 437) on input[value='Male']
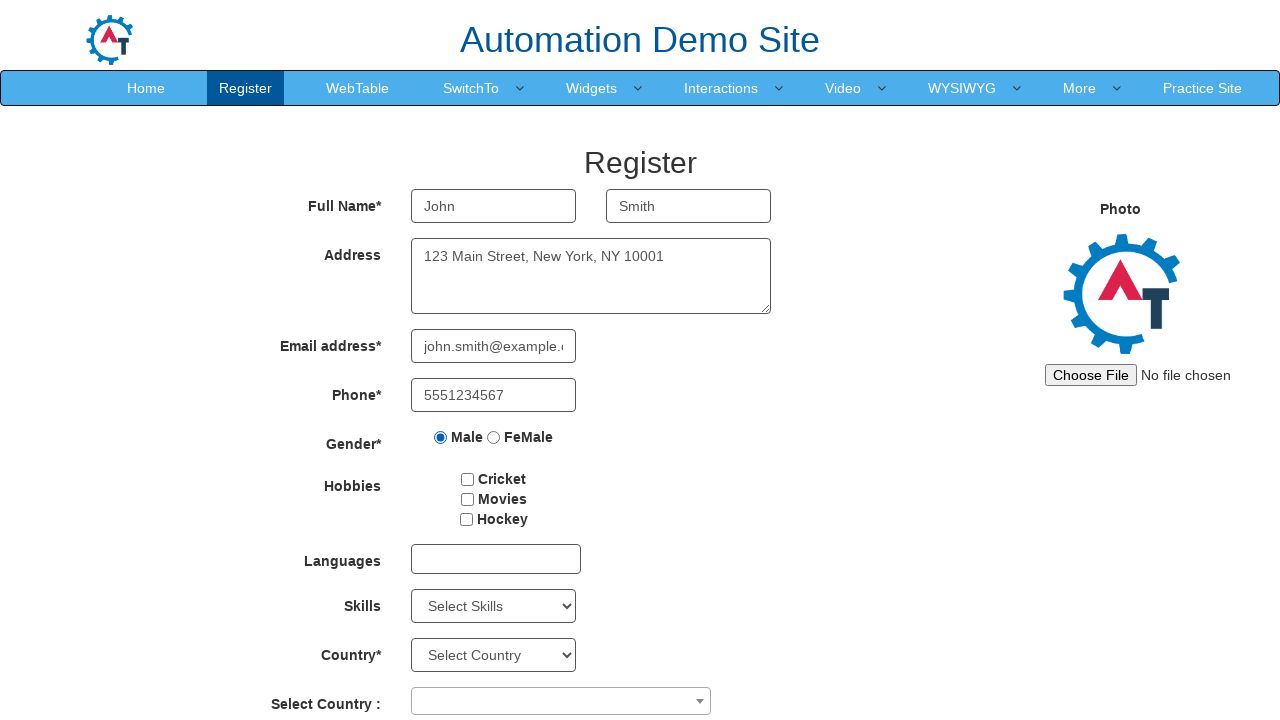

Selected 'Cricket' hobby checkbox at (468, 479) on input[value='Cricket']
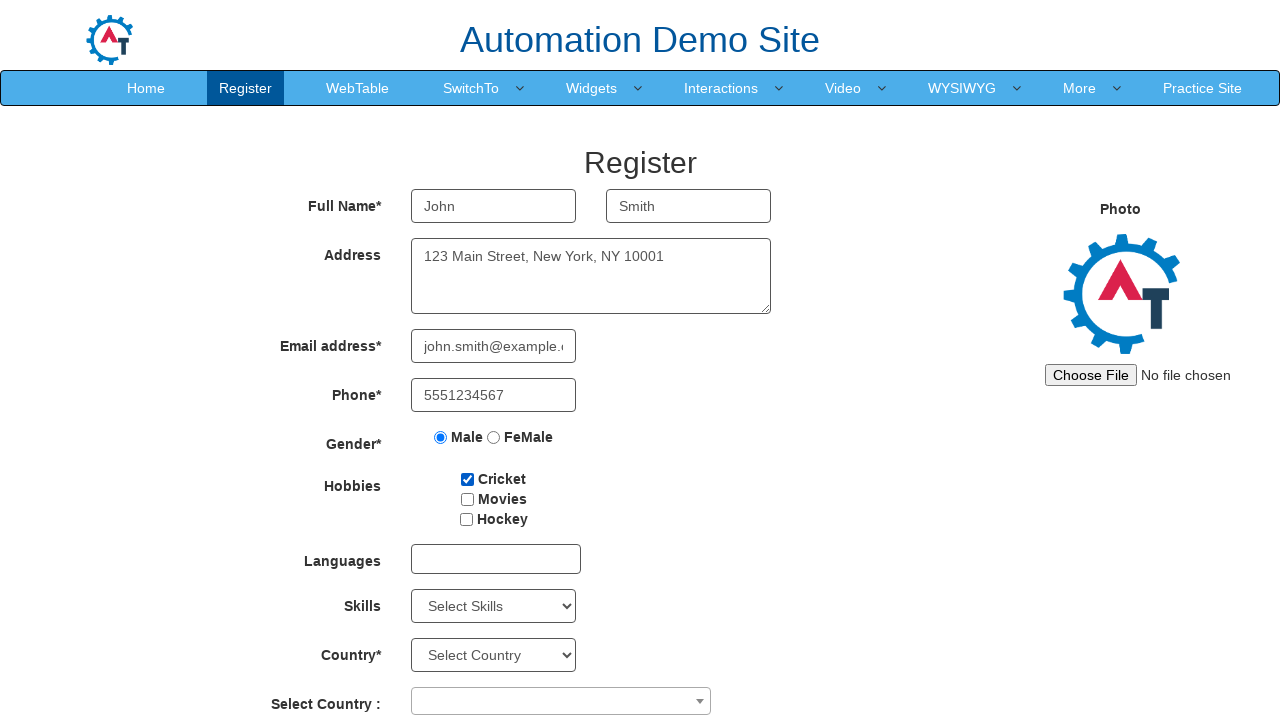

Selected 'Hockey' hobby checkbox at (466, 519) on input[value='Hockey']
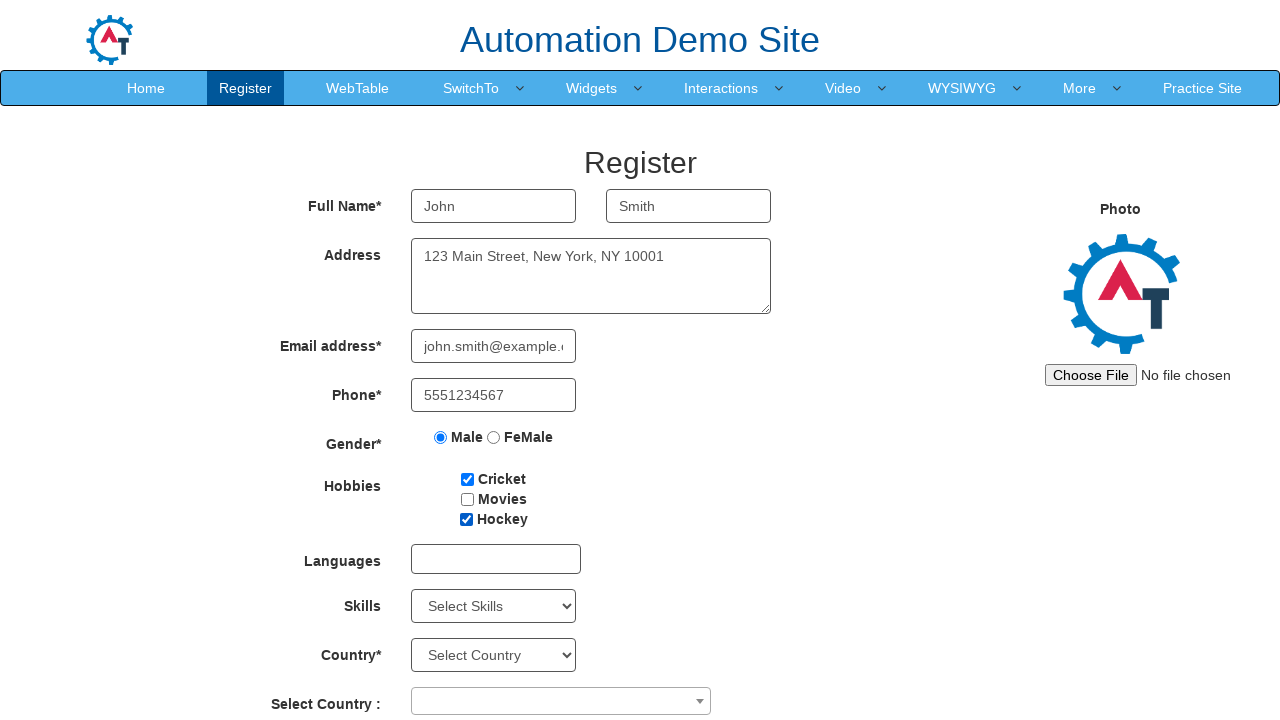

Selected 'APIs' from skills dropdown on #Skills
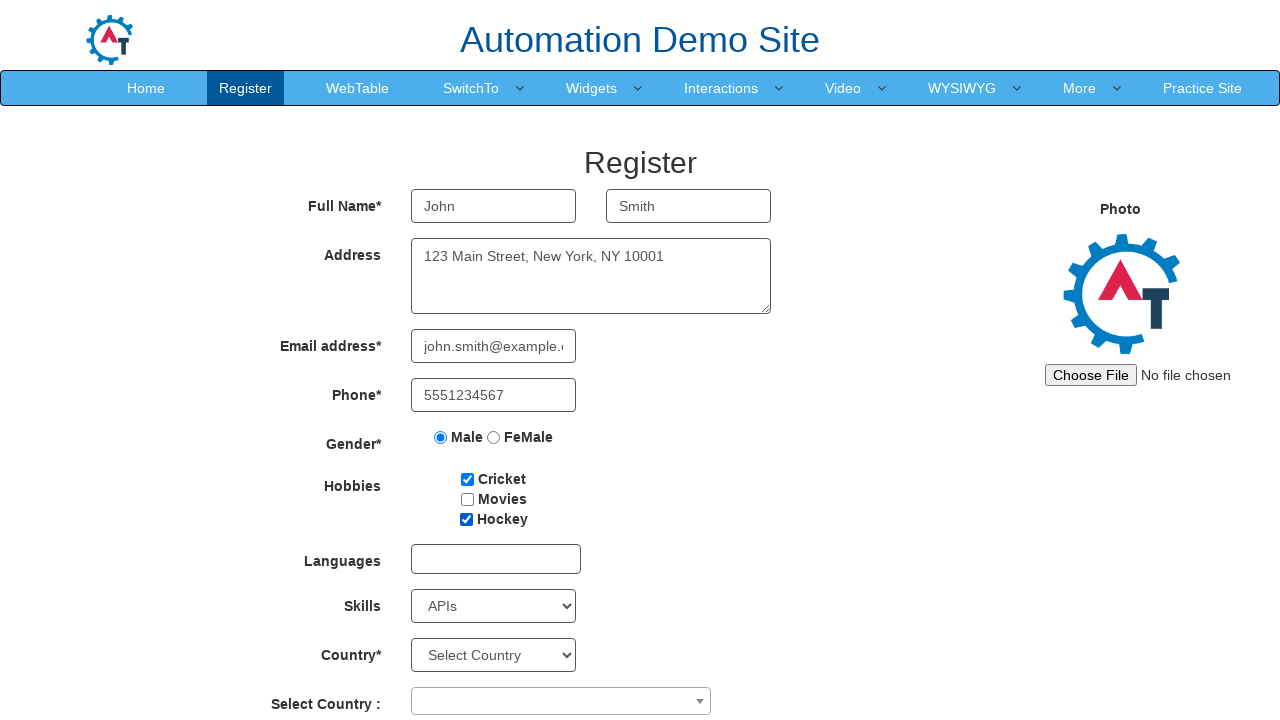

Selected 'Bangladesh' from country dropdown on #country
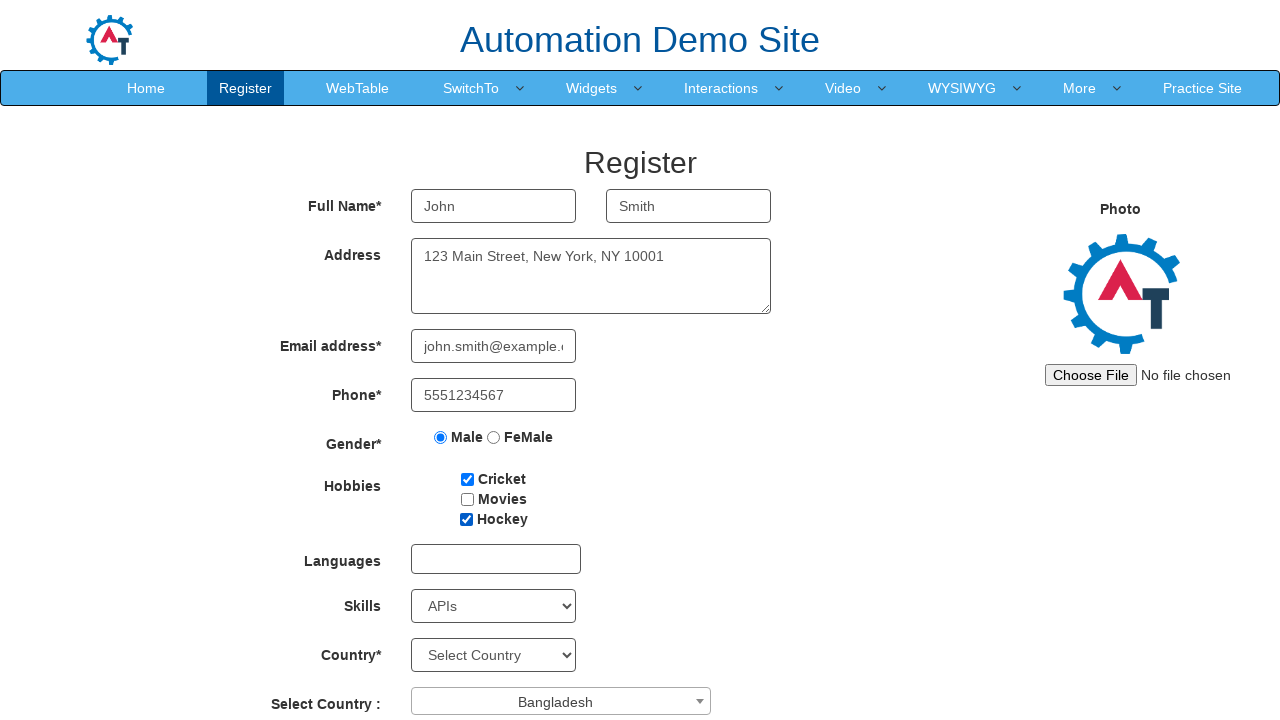

Selected birth year '1990' on #yearbox
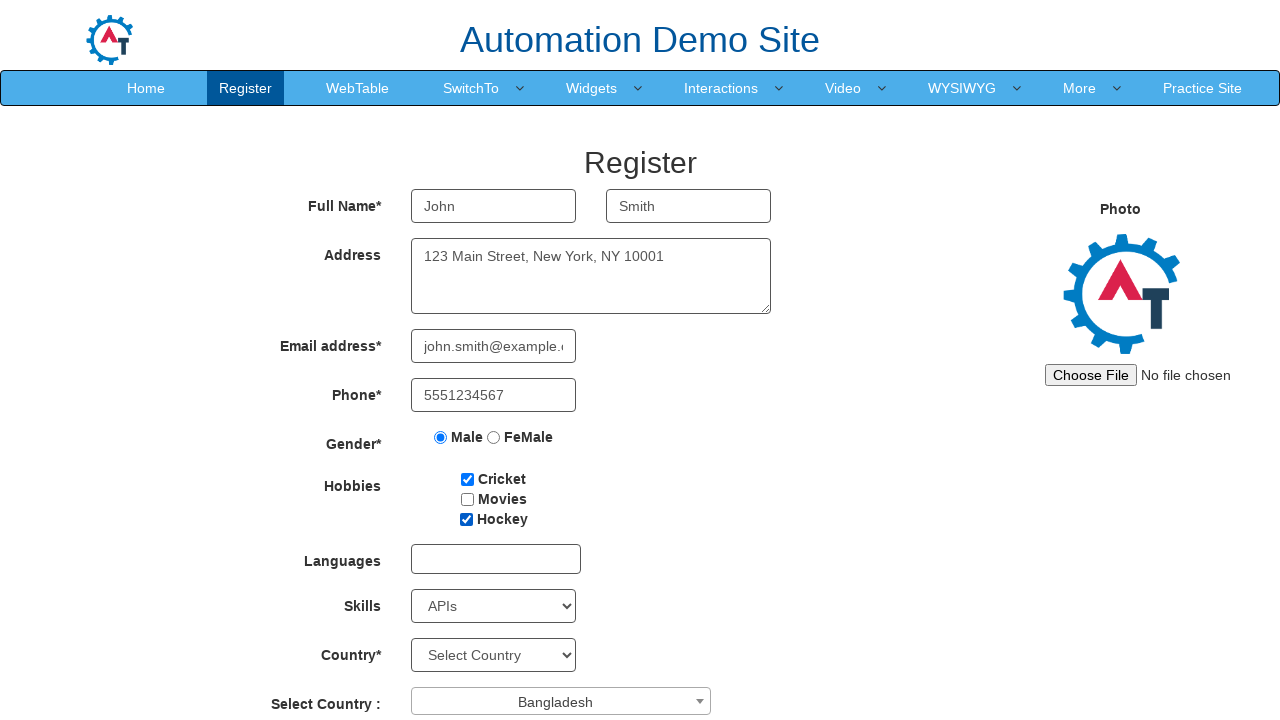

Selected birth month 'March' on select[placeholder='Month']
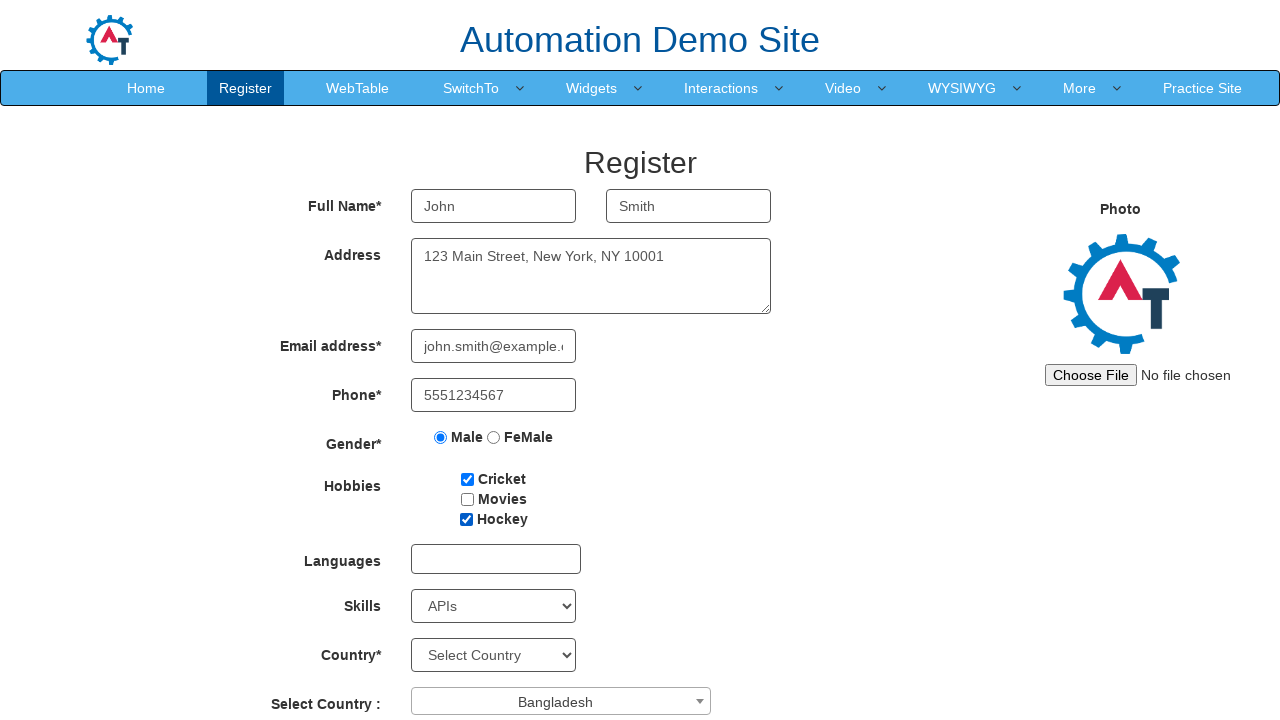

Selected birth day '20' on #daybox
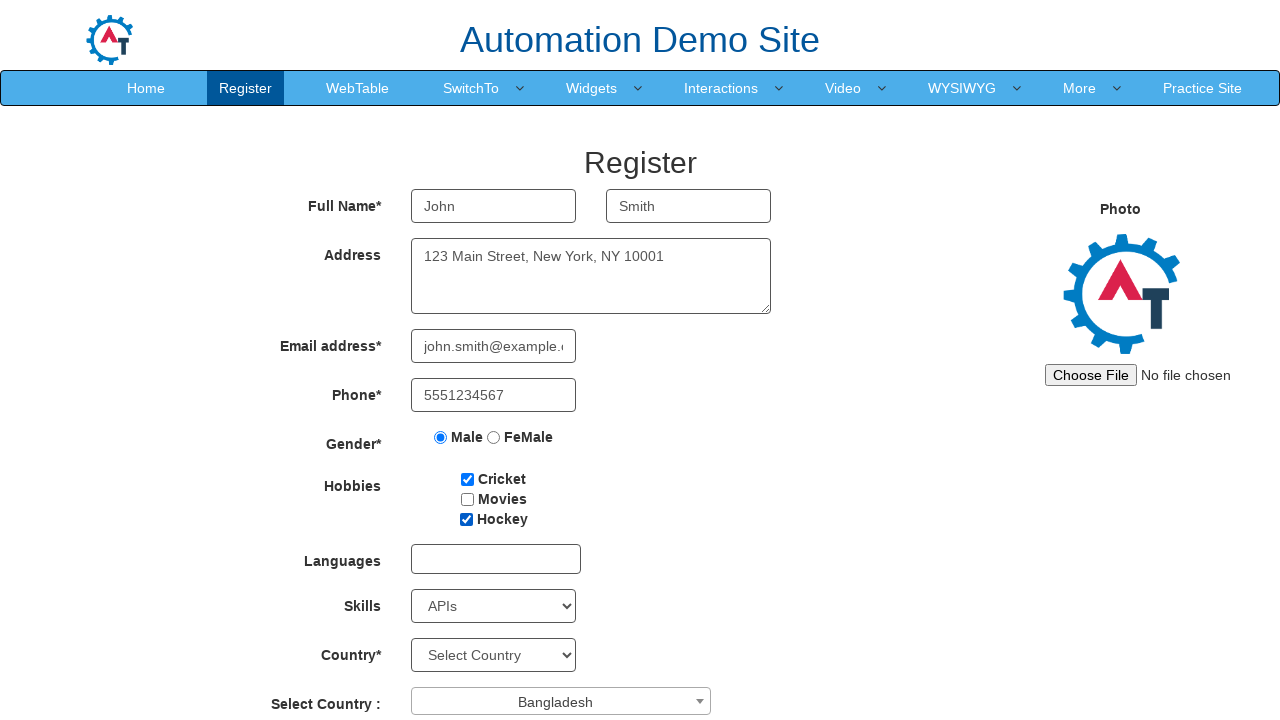

Filled password field with 'TestPass123' on #firstpassword
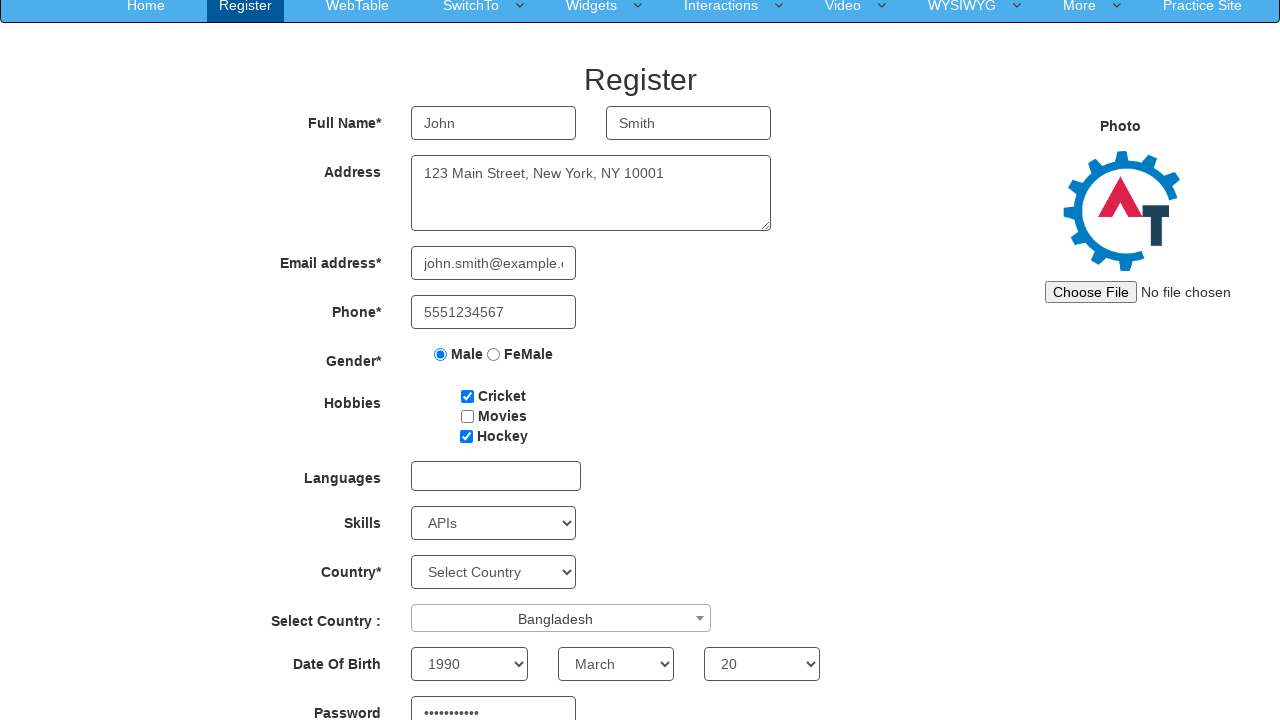

Filled confirm password field with 'TestPass123' on #secondpassword
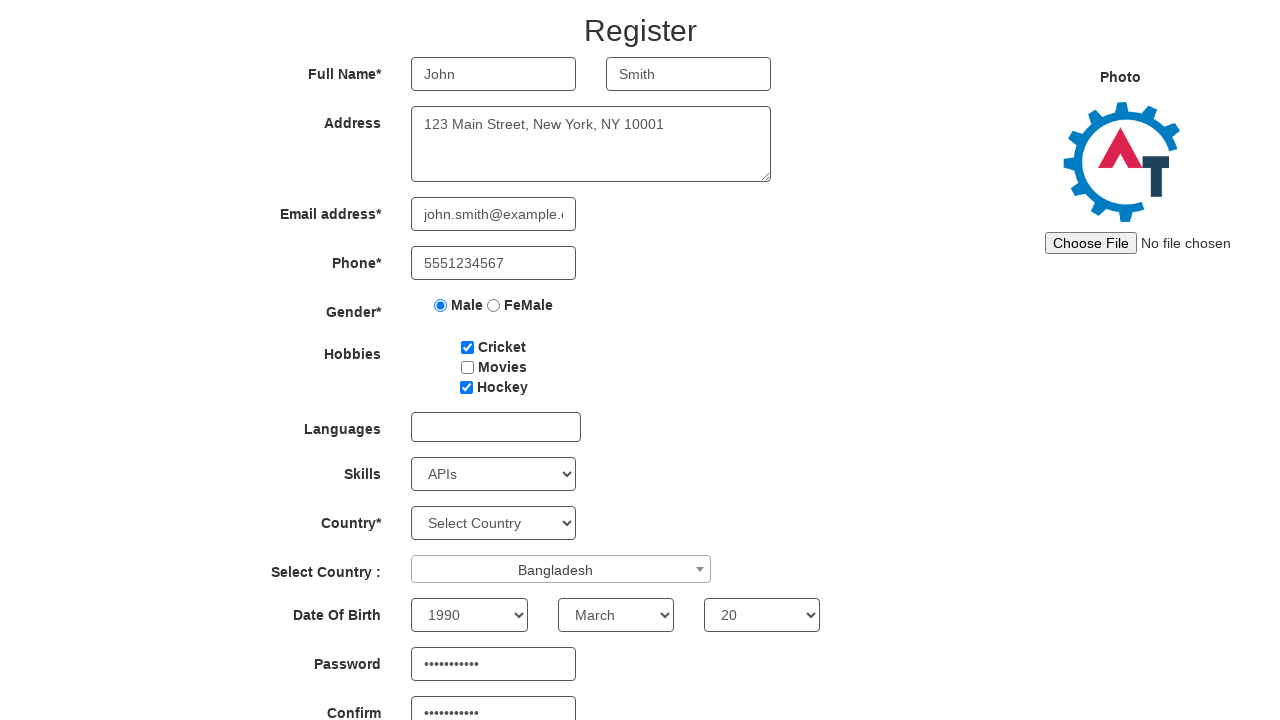

Pressed Enter to submit the registration form on #secondpassword
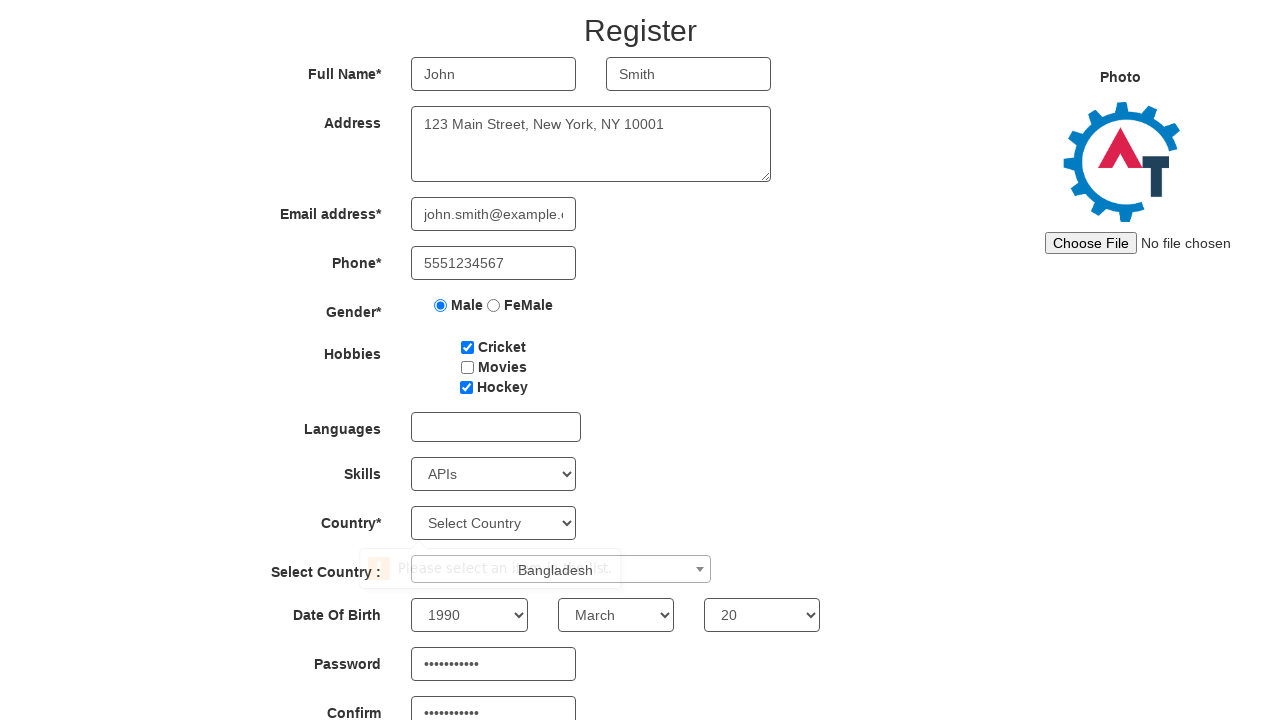

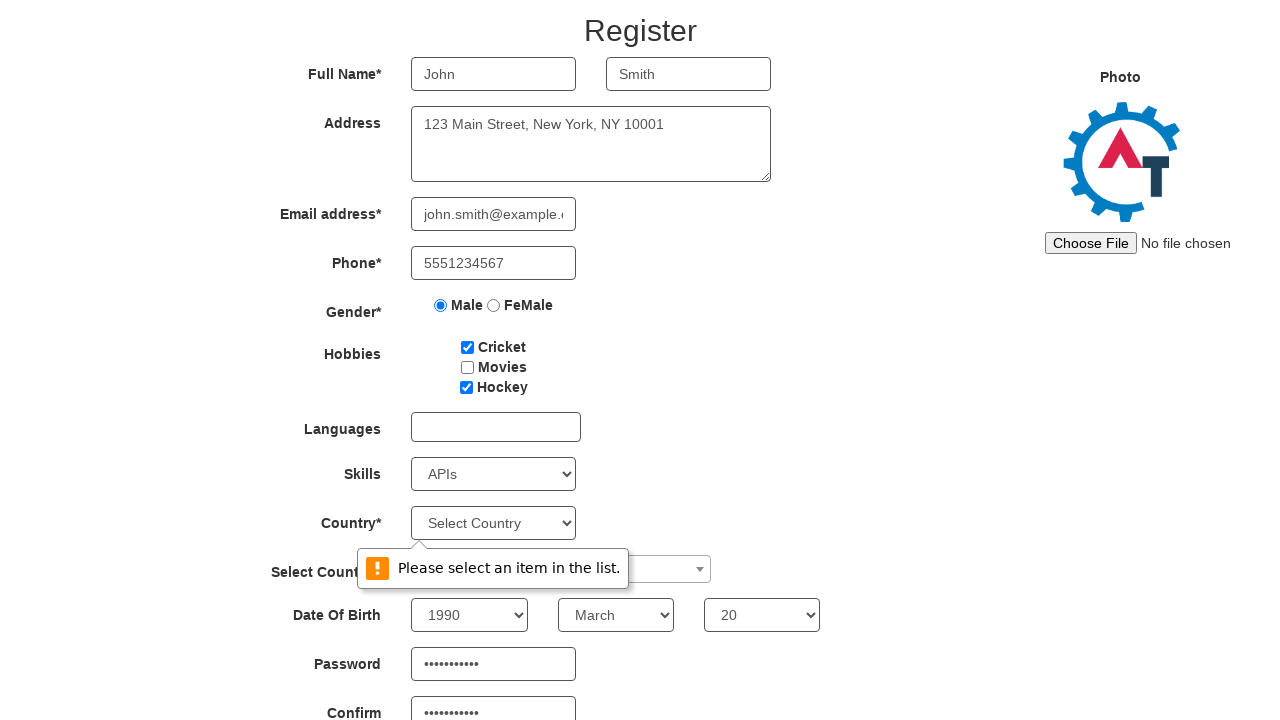